Verifies that the page title is "OrangeHRM" on the login page

Starting URL: https://opensource-demo.orangehrmlive.com/web/index.php/auth/login

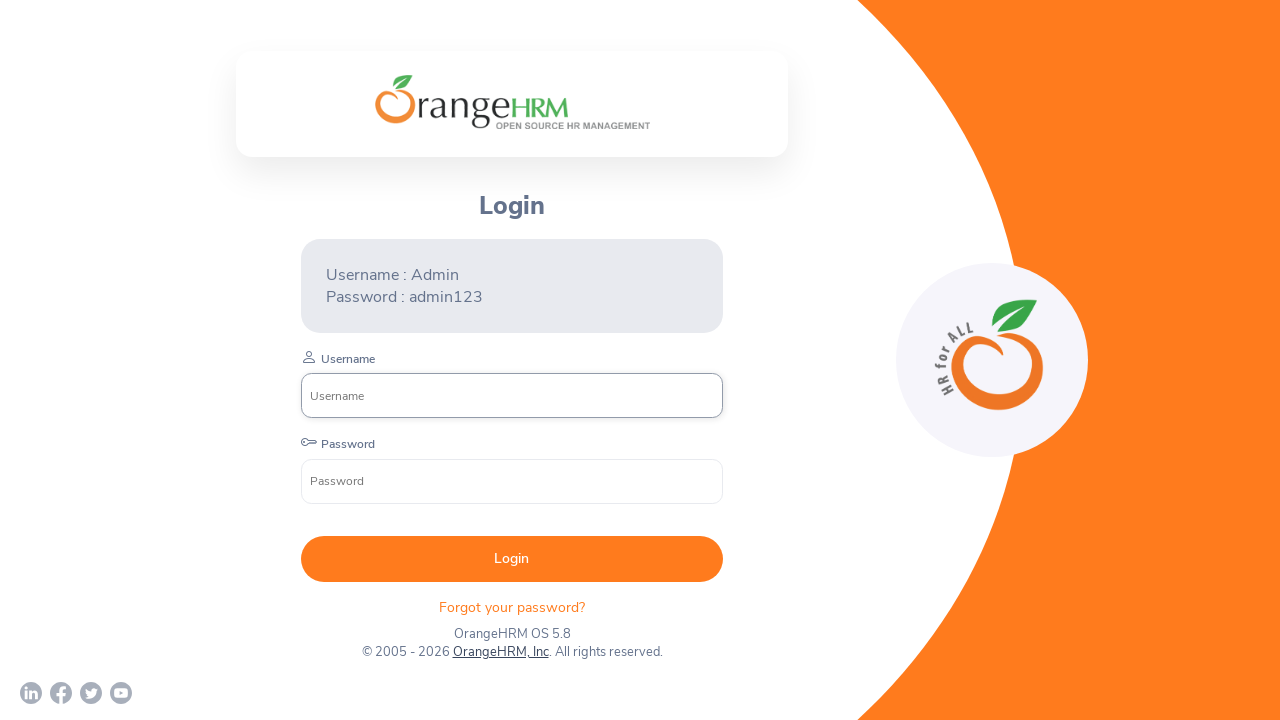

Waited for page to fully load (networkidle)
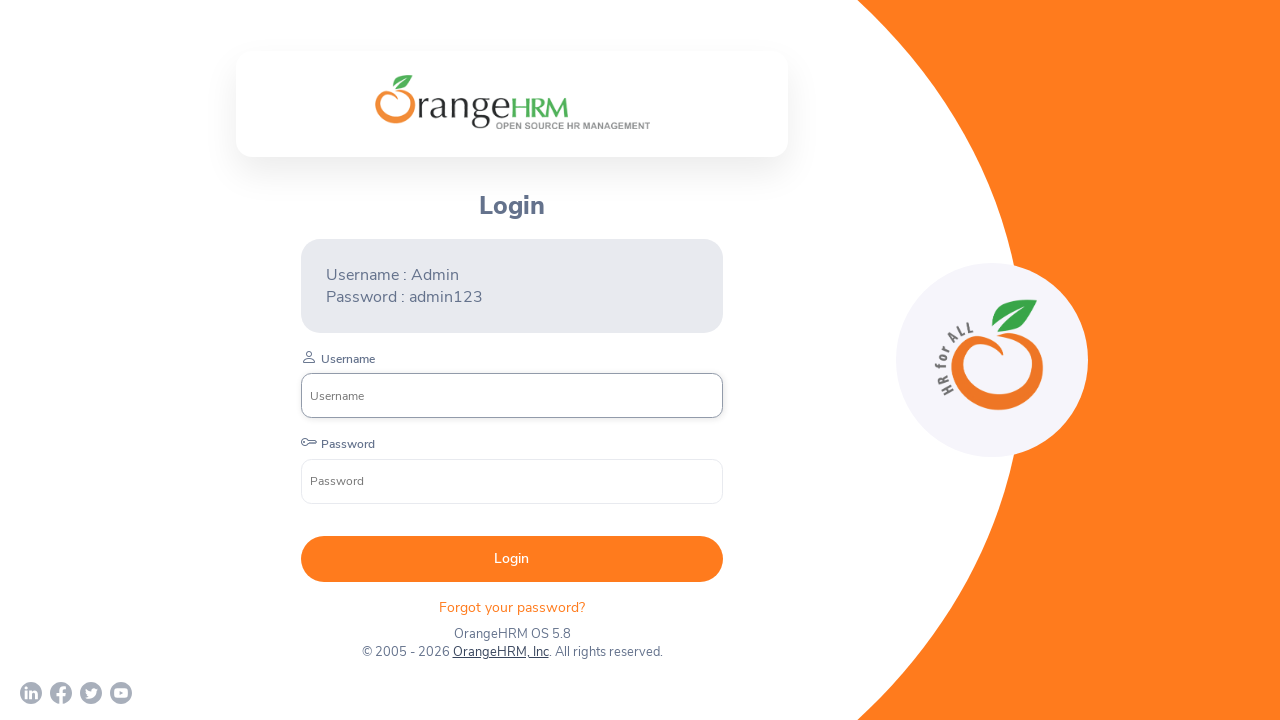

Retrieved page title
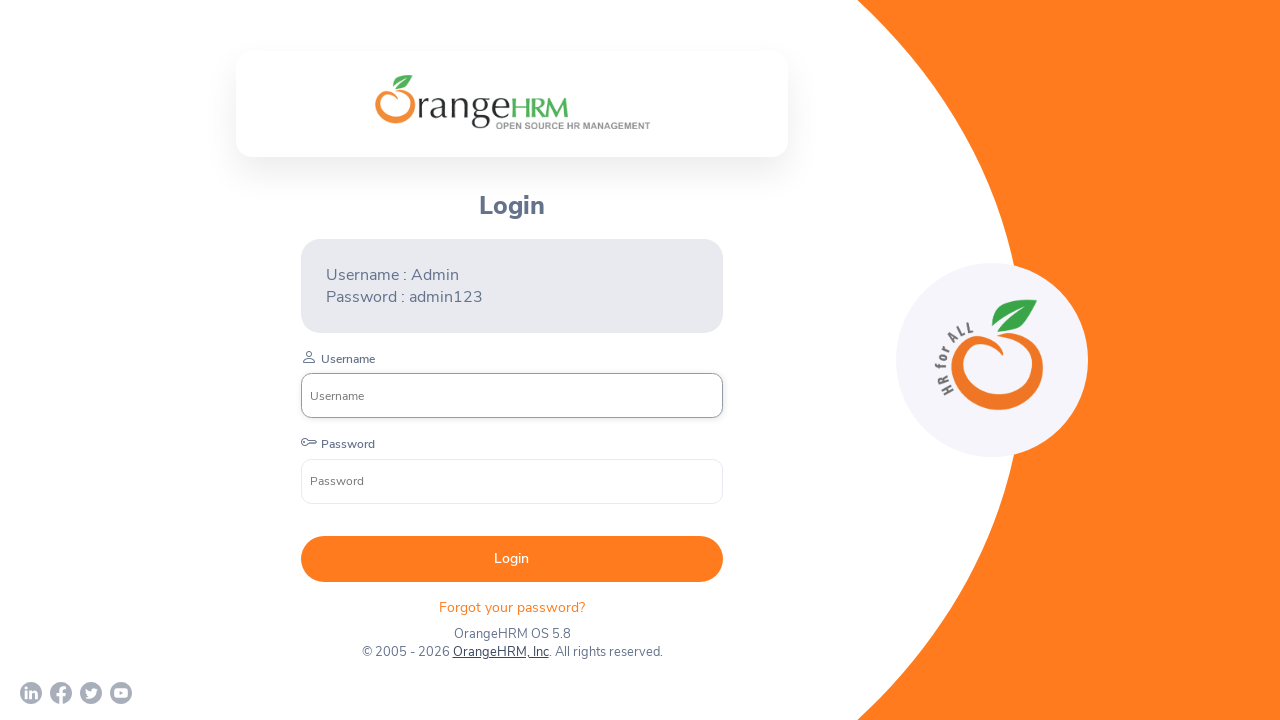

Asserted page title is 'OrangeHRM'
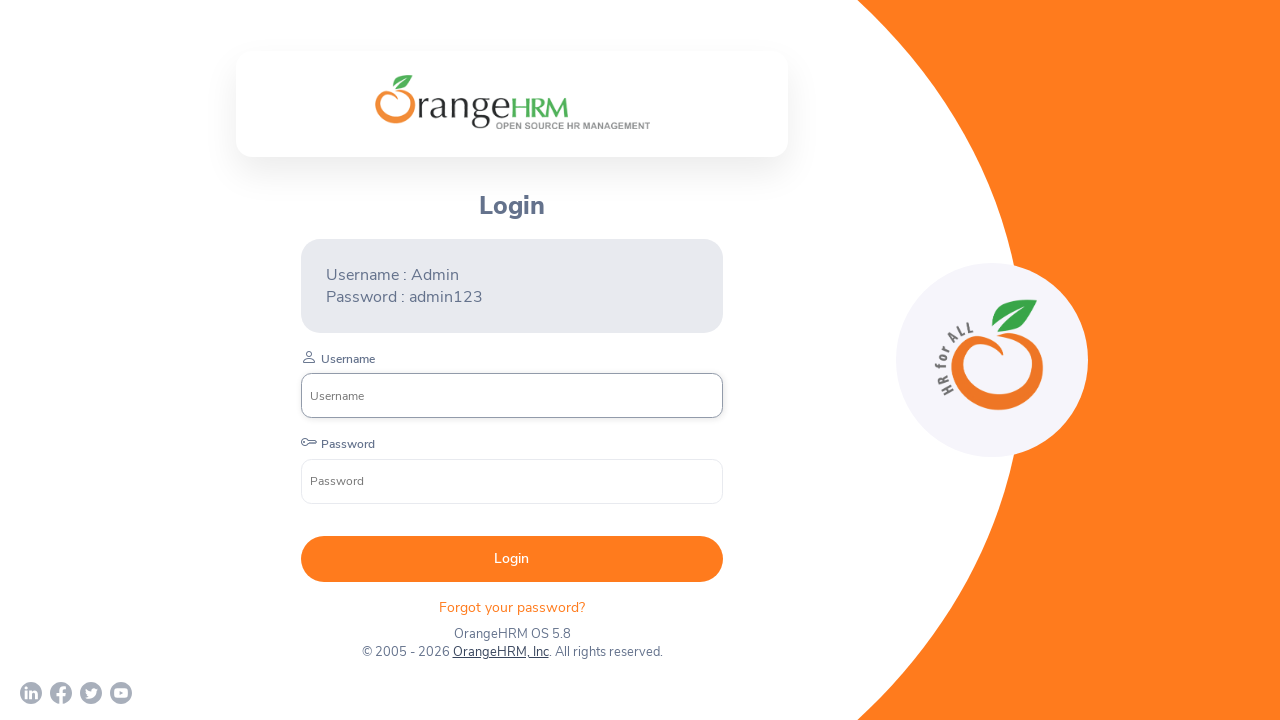

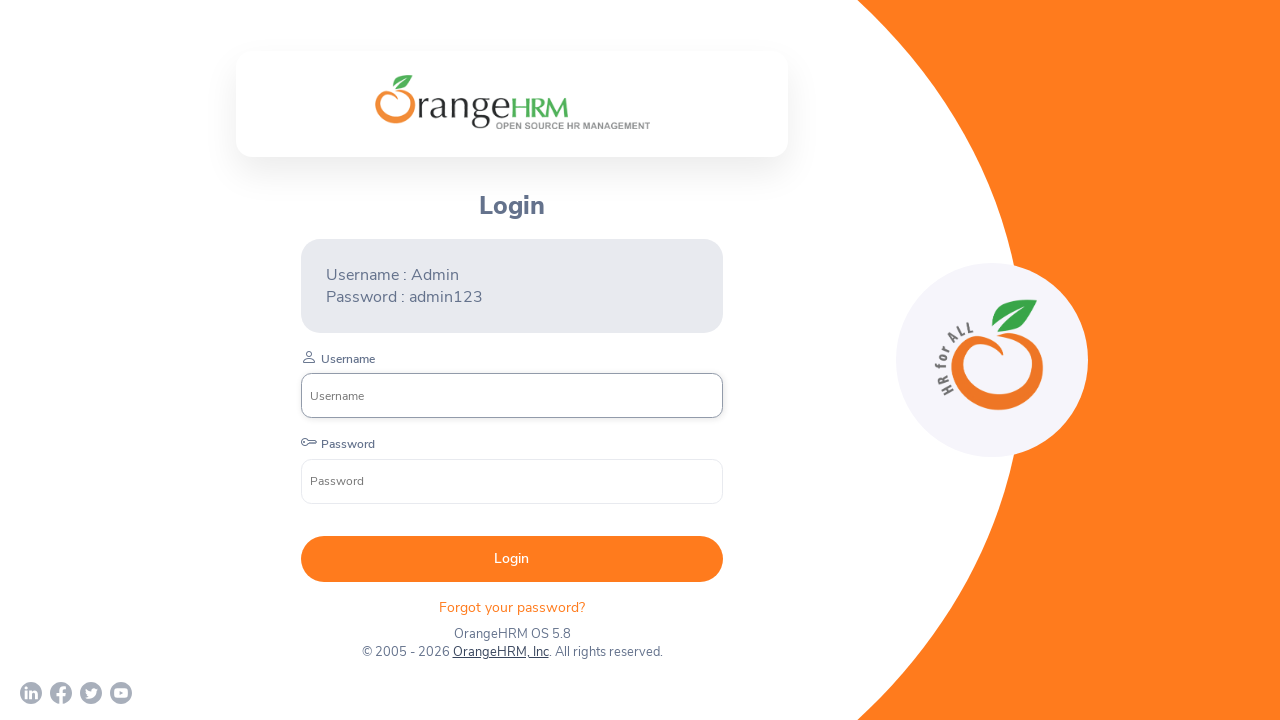